Tests page refresh functionality by capturing a timestamp before and after refreshing the page, then verifying the timestamp has changed.

Starting URL: https://testpages.herokuapp.com/styled/refresh

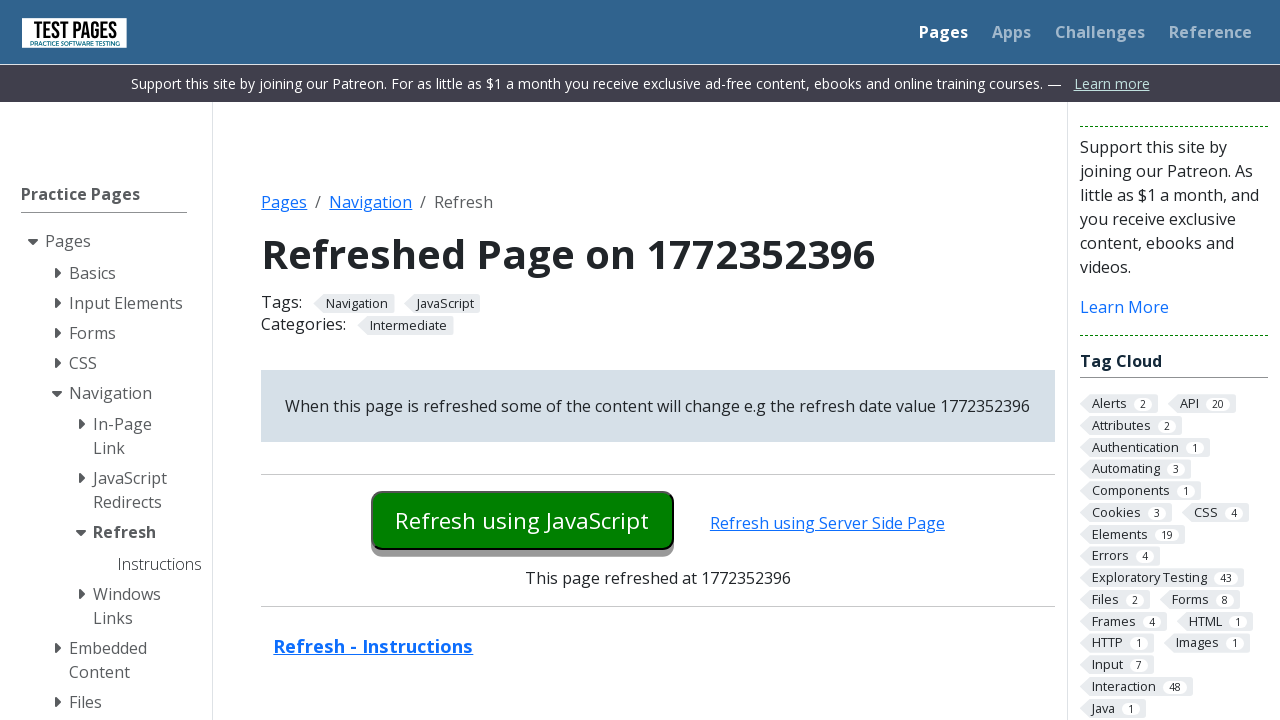

Waited for refresh date element to be visible
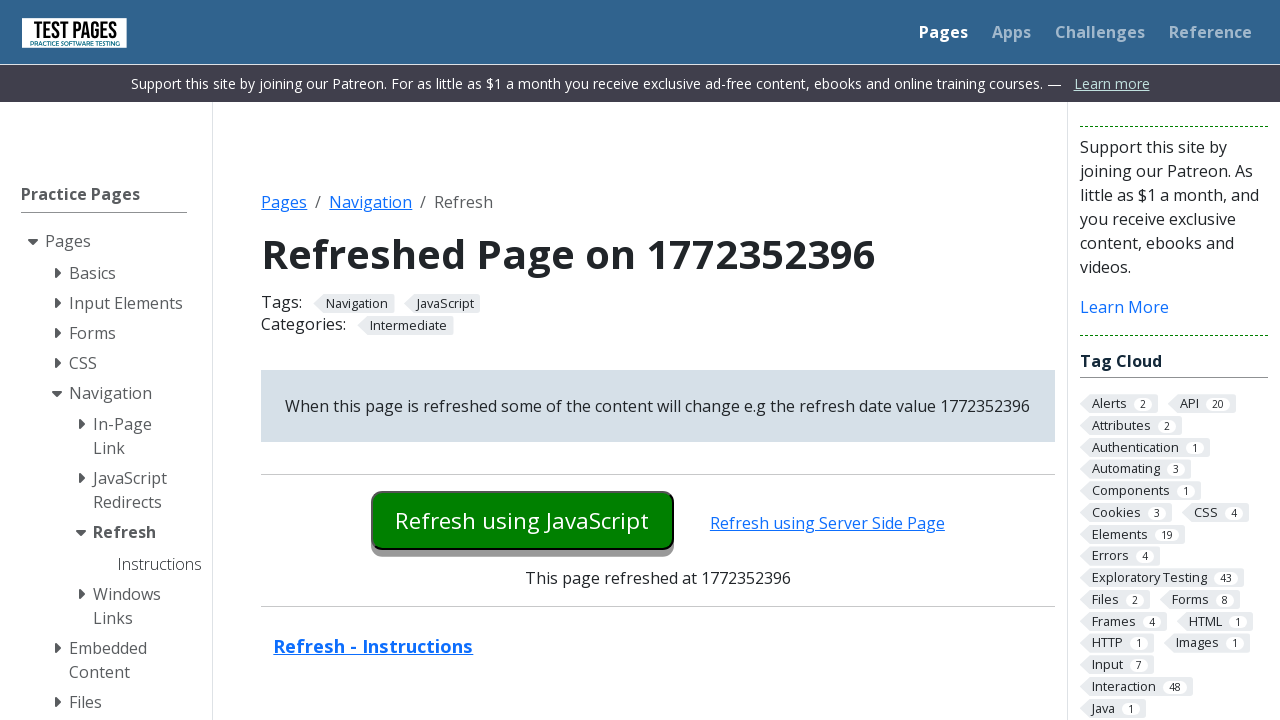

Captured initial timestamp: 1772352396
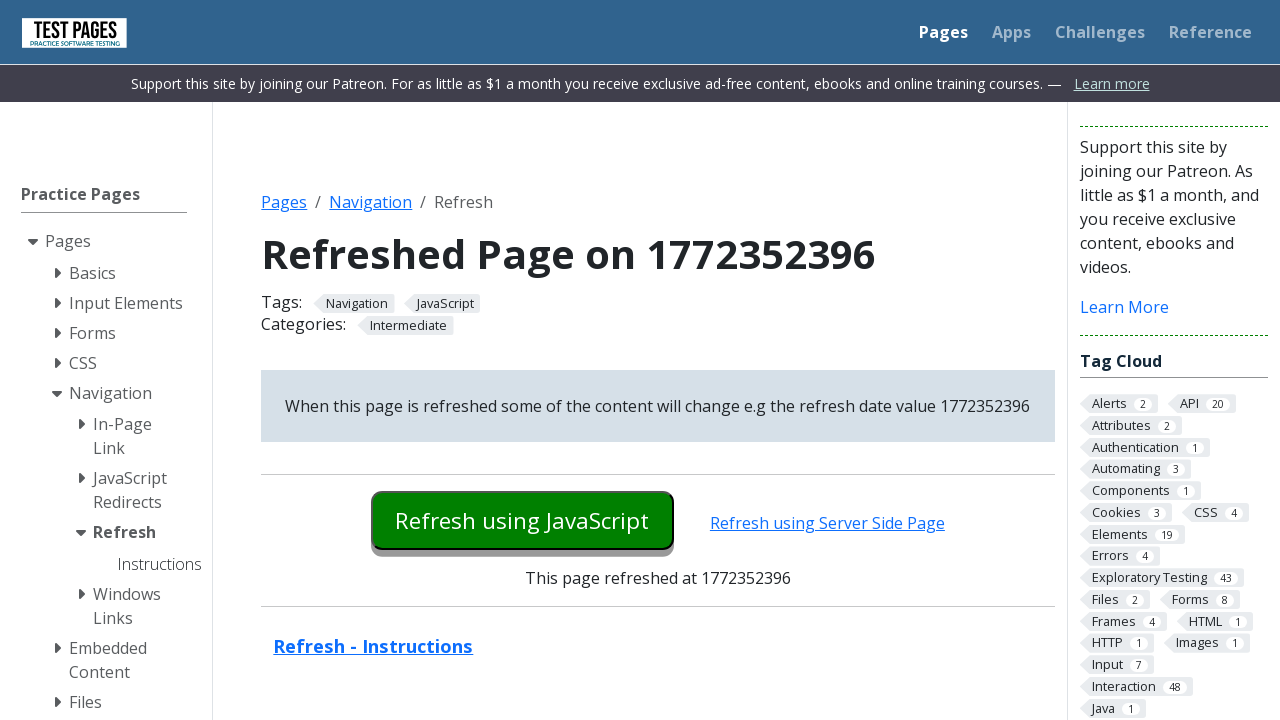

Waited 1 second before refresh
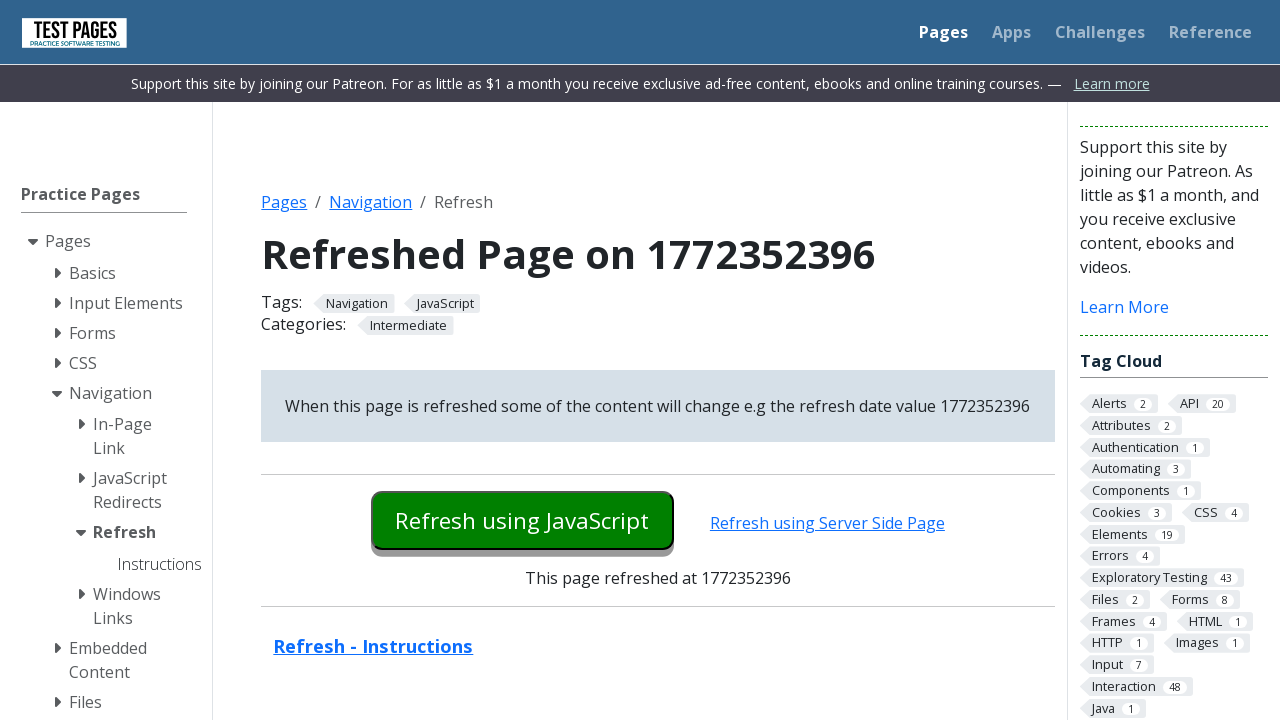

Refreshed the page
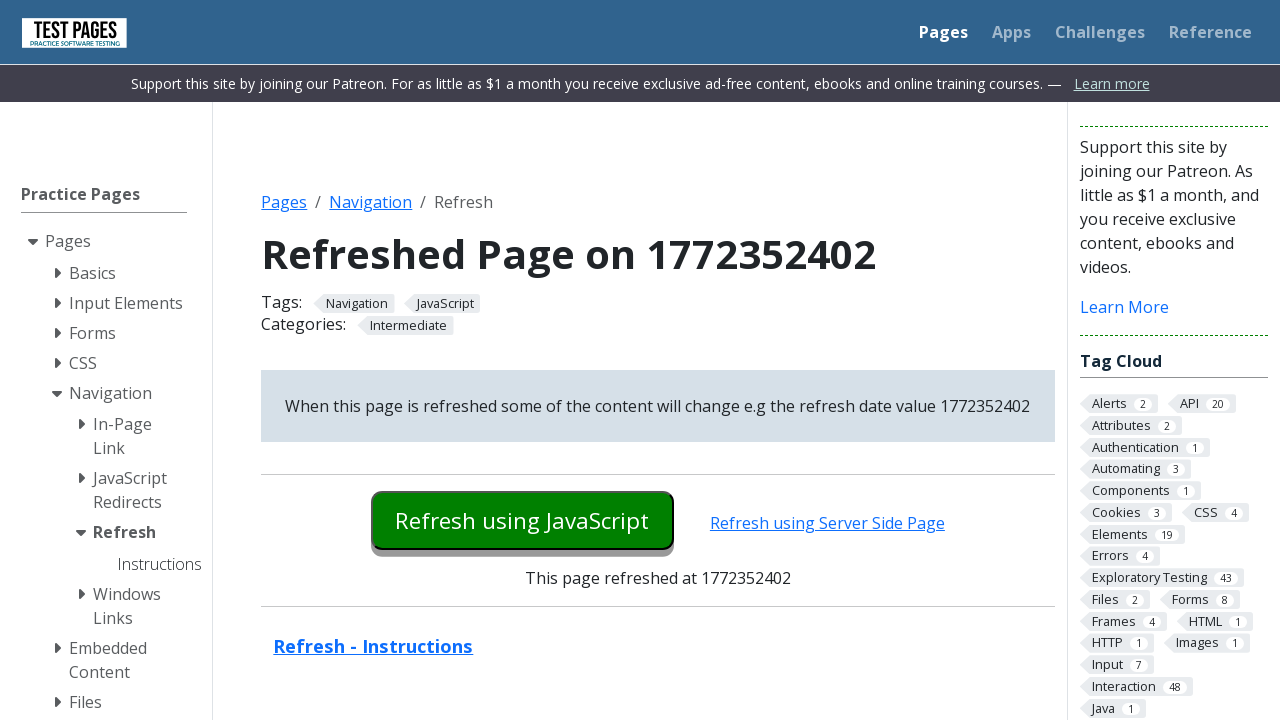

Waited for refresh date element to load after page refresh
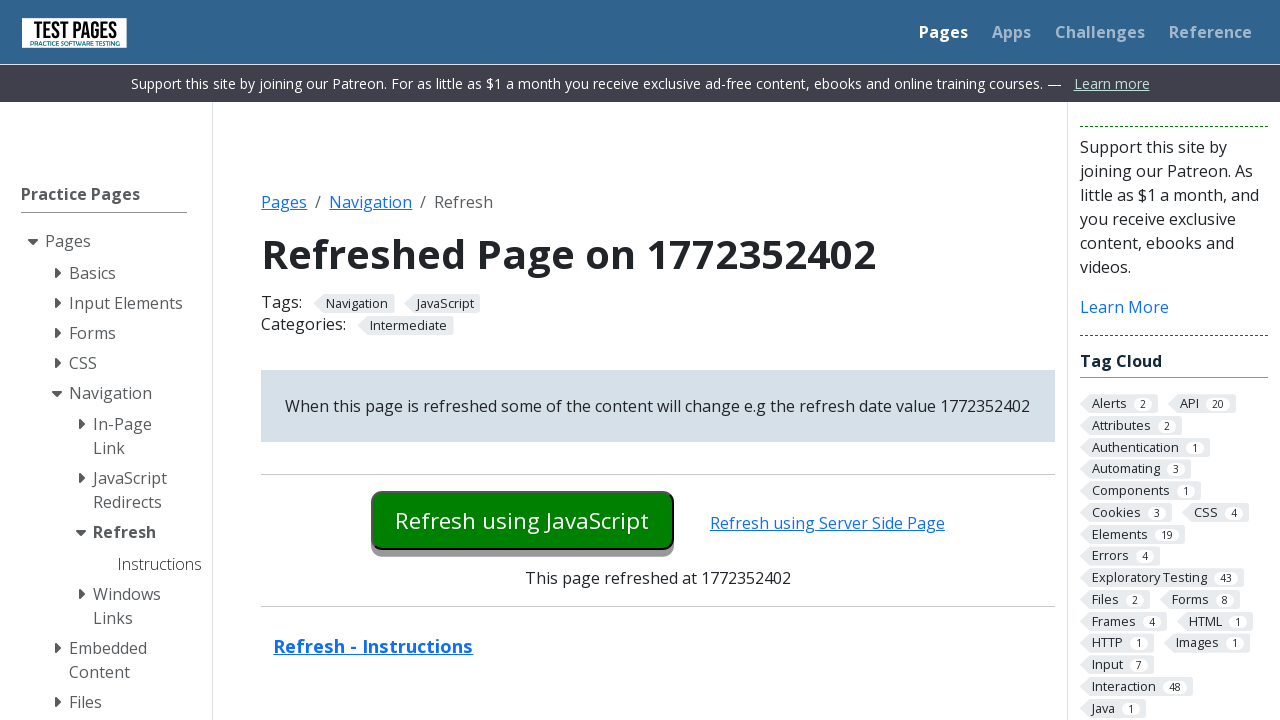

Captured timestamp after refresh: 1772352402
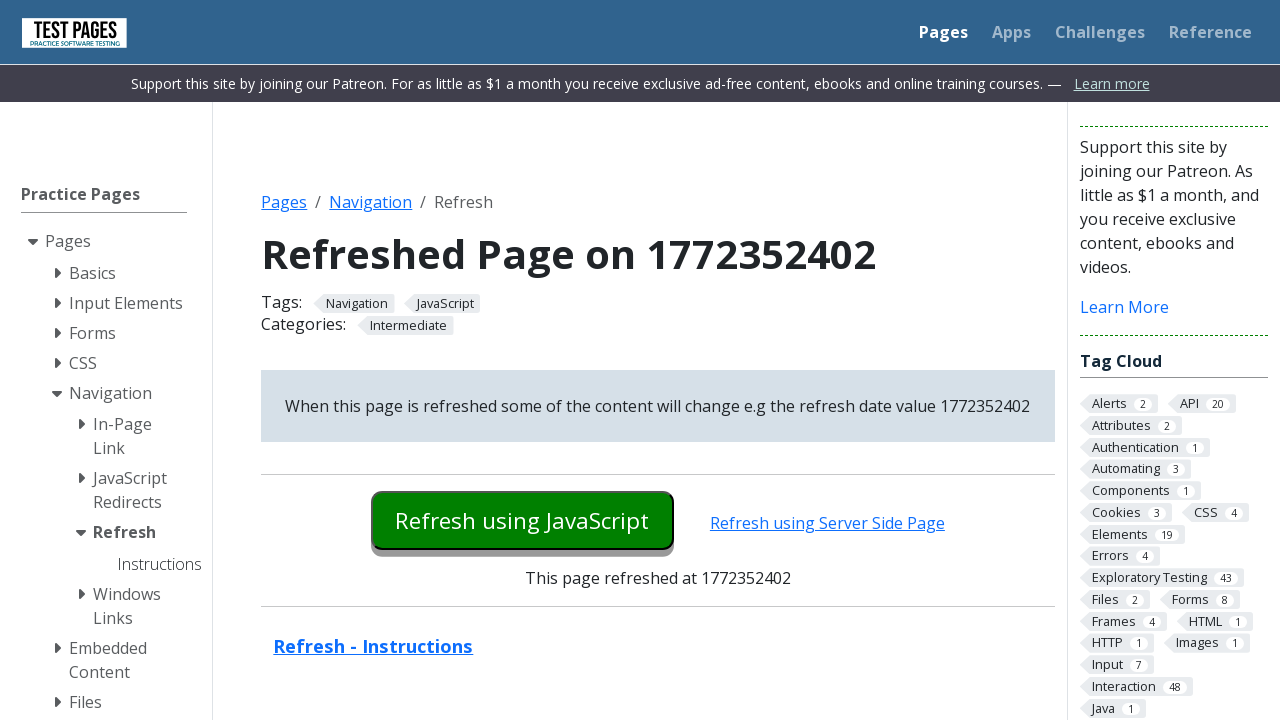

Verified that timestamp changed after page refresh
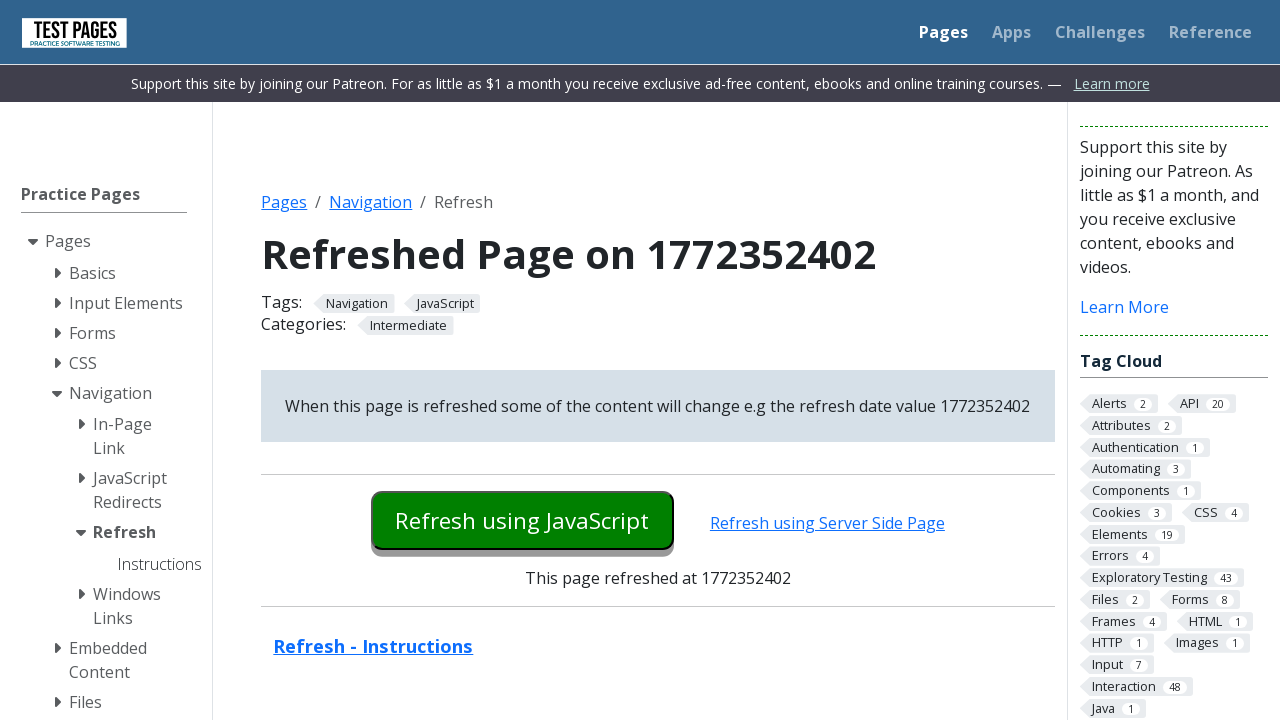

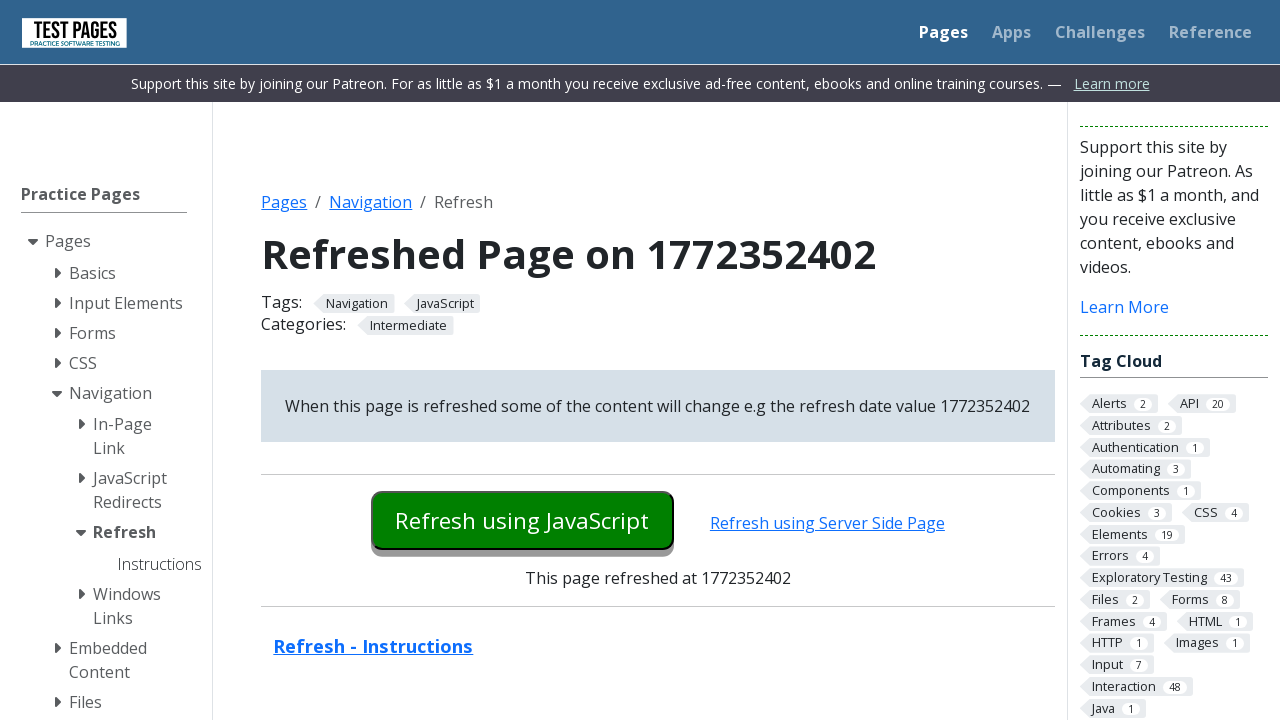